Tests drag and drop functionality by dragging the small circle to an element outside the big circle and verifying the text changes to "Try again!"

Starting URL: https://practice.cydeo.com/drag_and_drop_circles

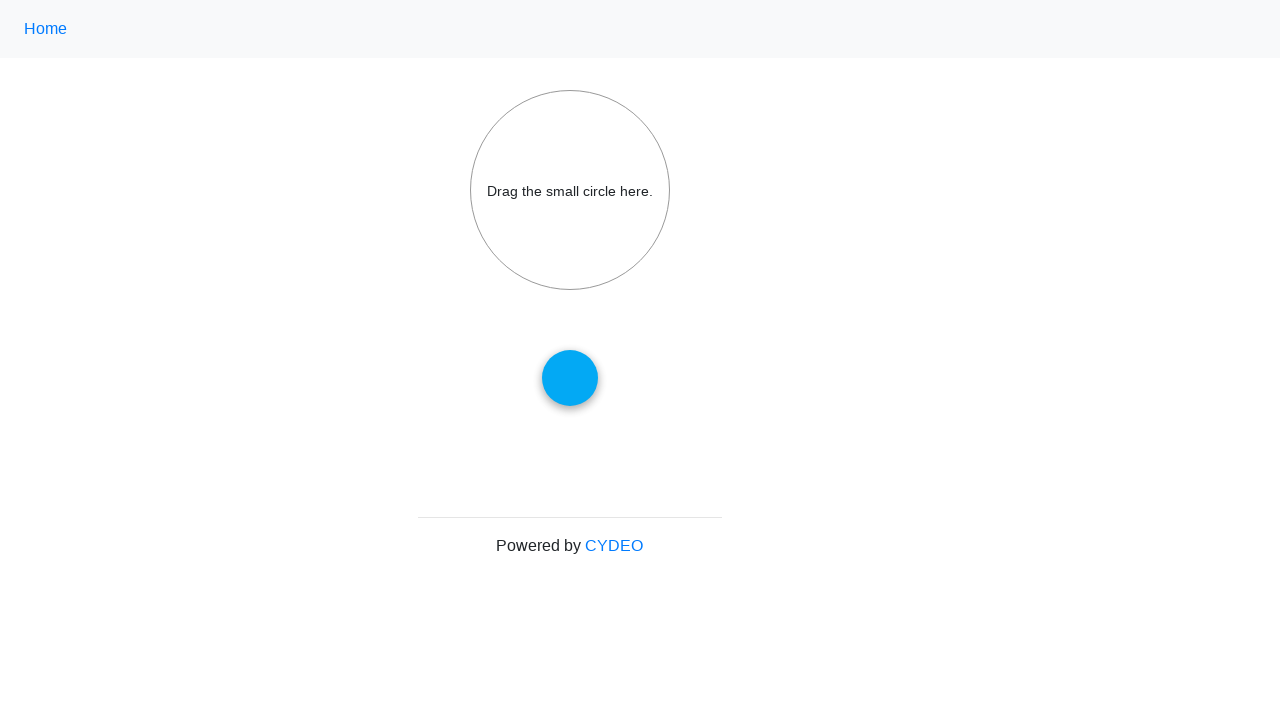

Located the small circle element
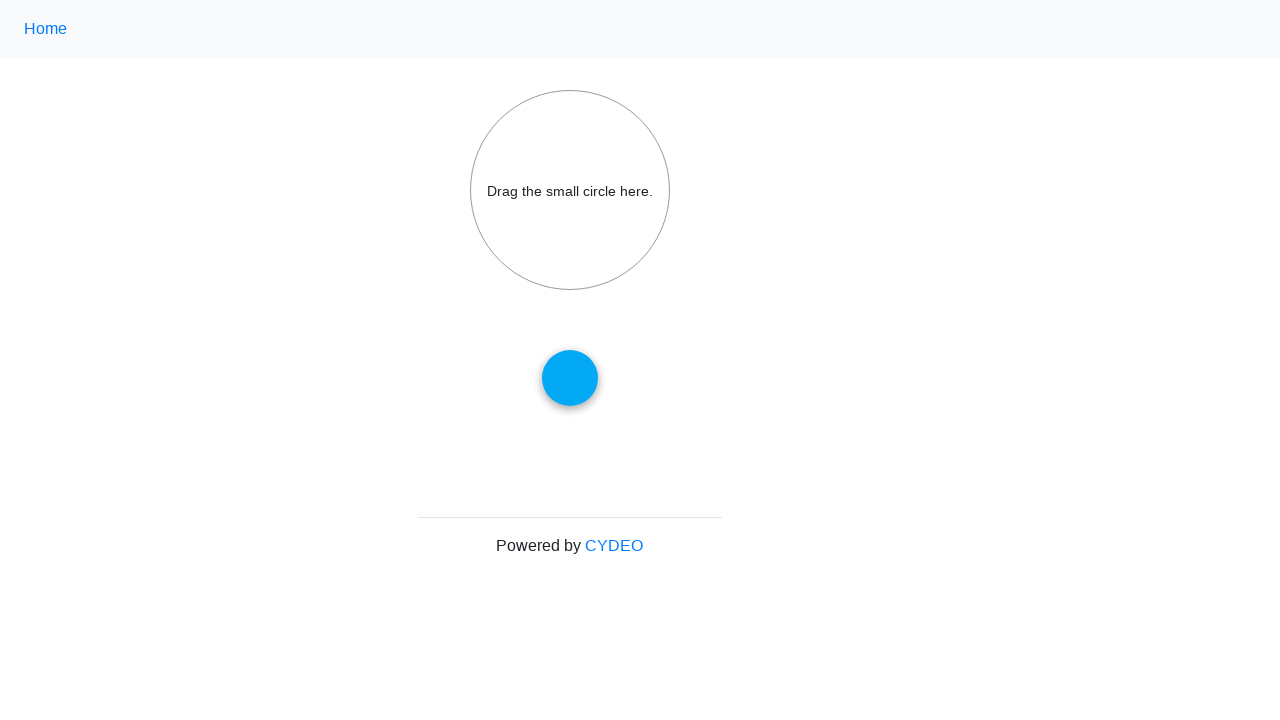

Located the home link element outside the big circle
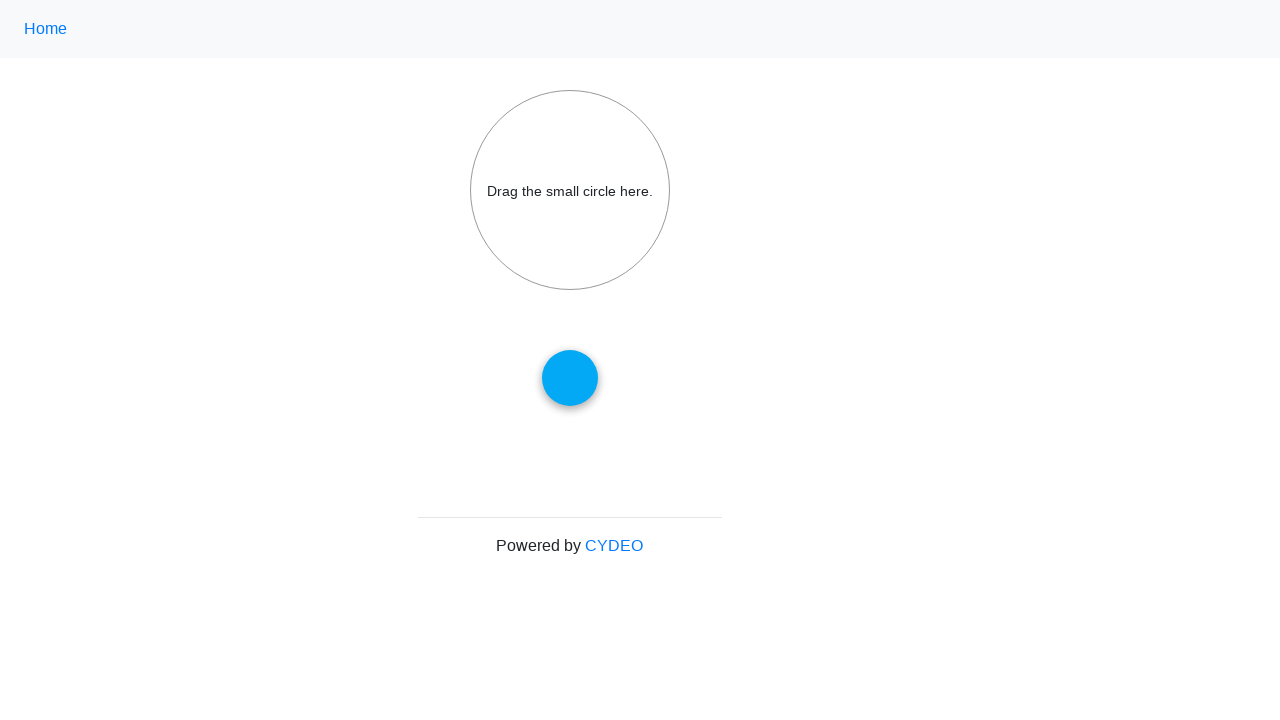

Dragged small circle to home link outside the big circle at (46, 29)
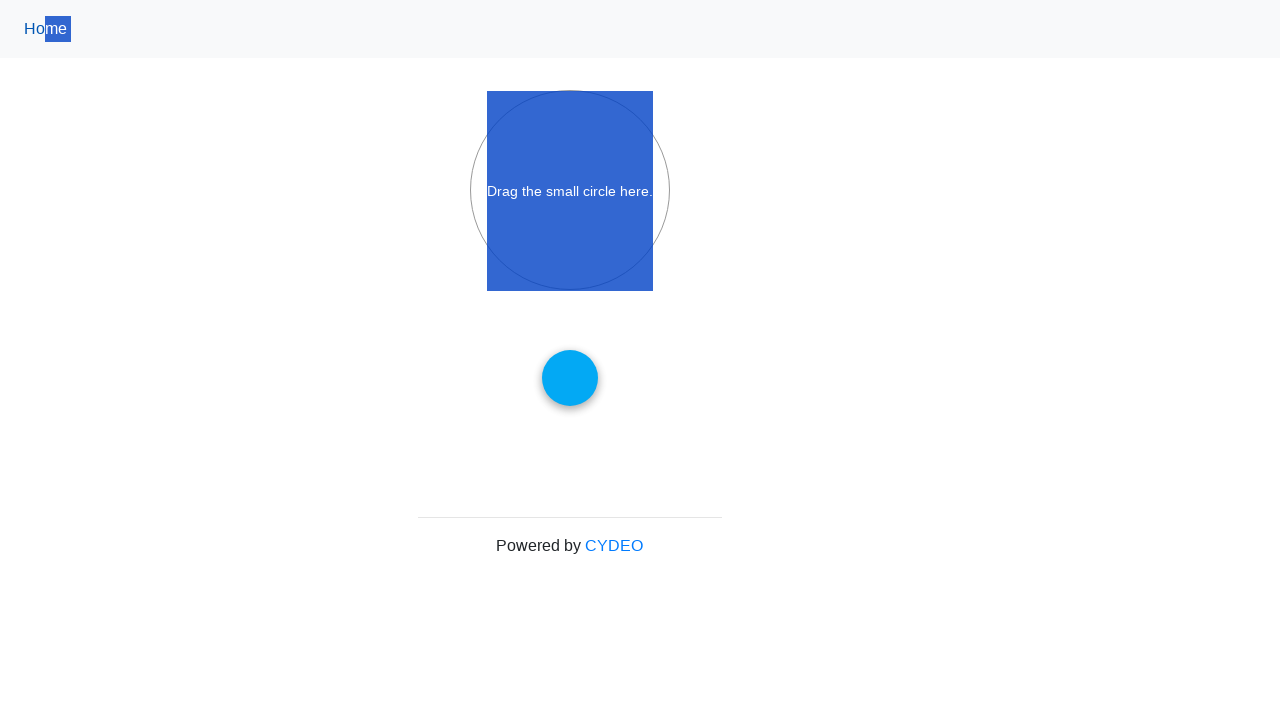

Drop target element is visible after drag and drop action
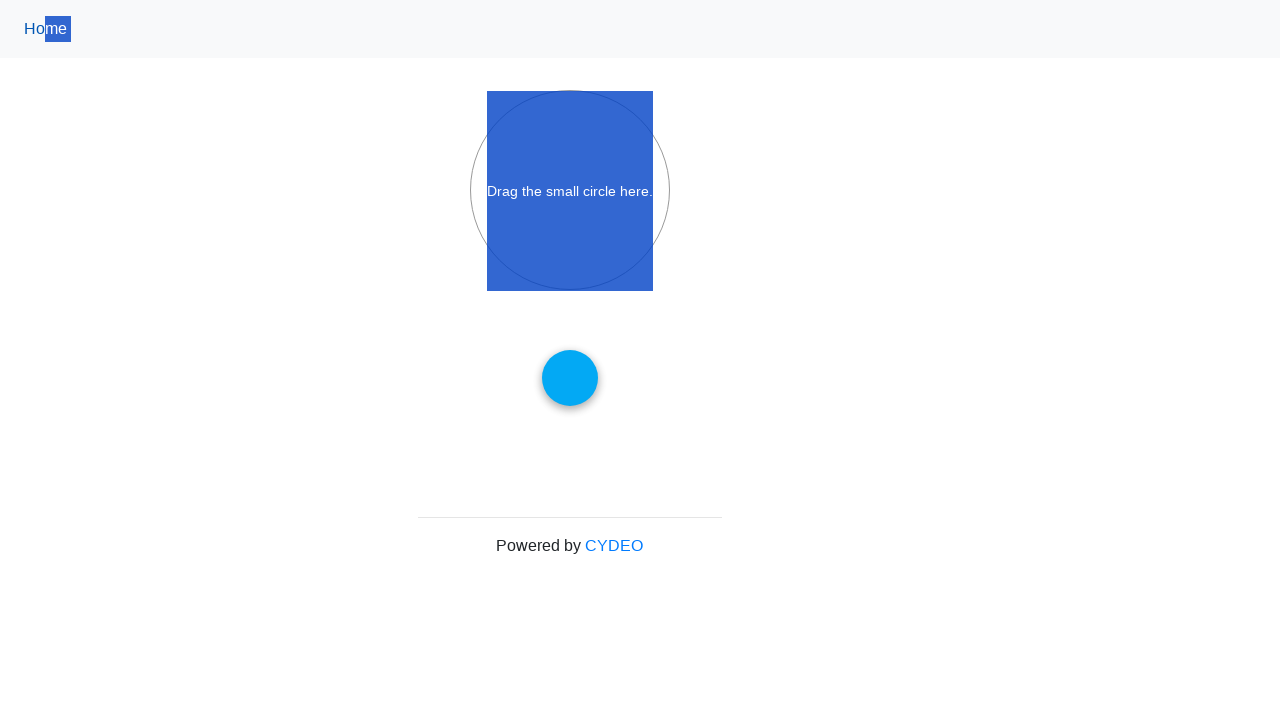

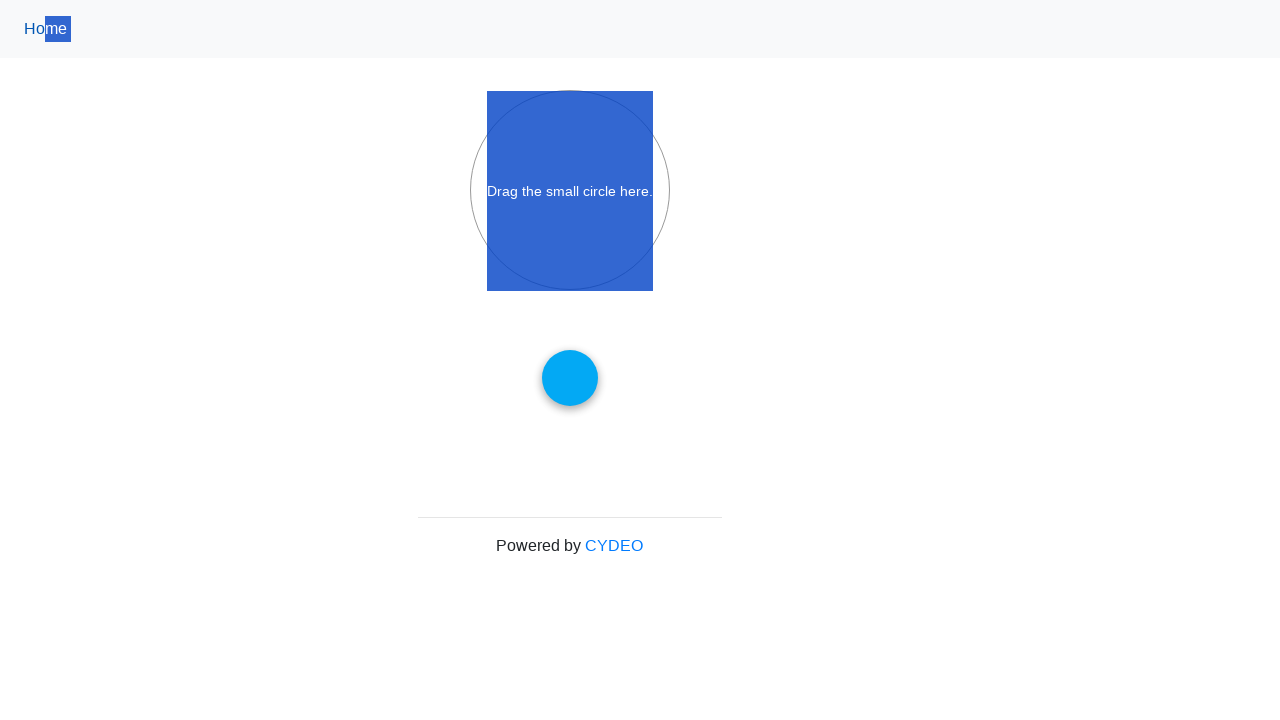